Verifies that the header authentication button element is visible on the Dila.ua homepage

Starting URL: https://dila.ua/

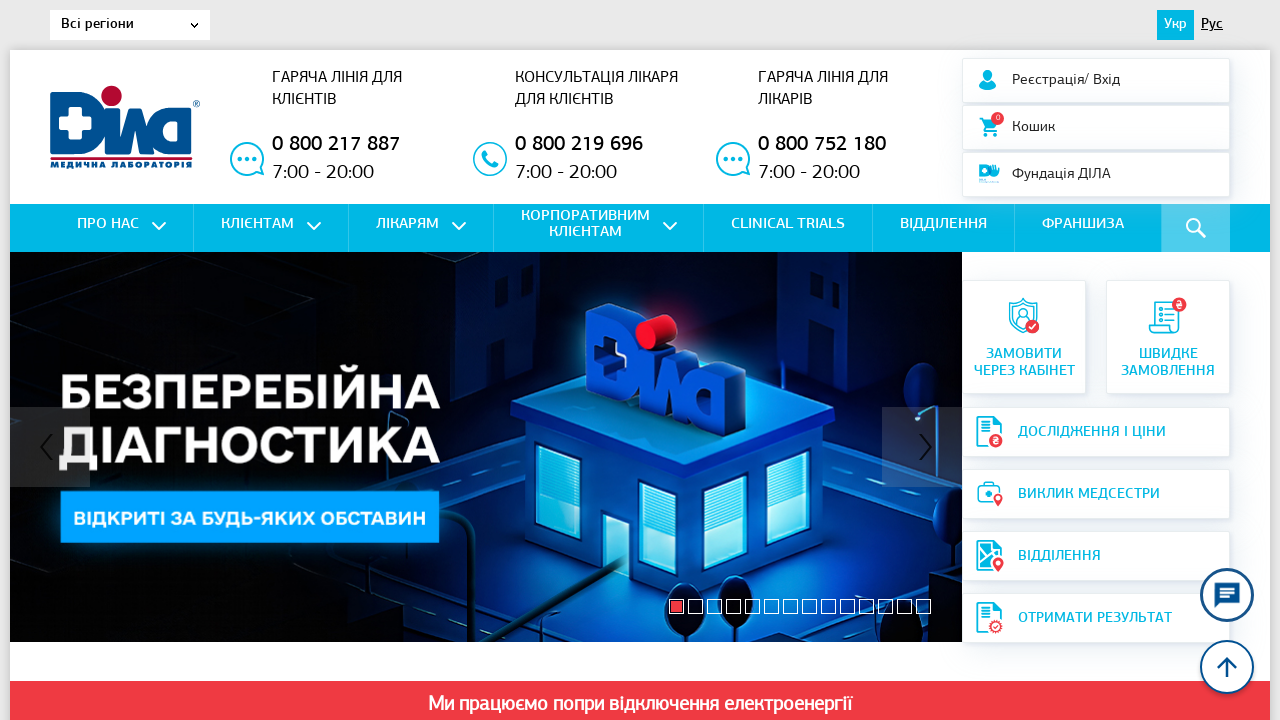

Navigated to Dila.ua homepage
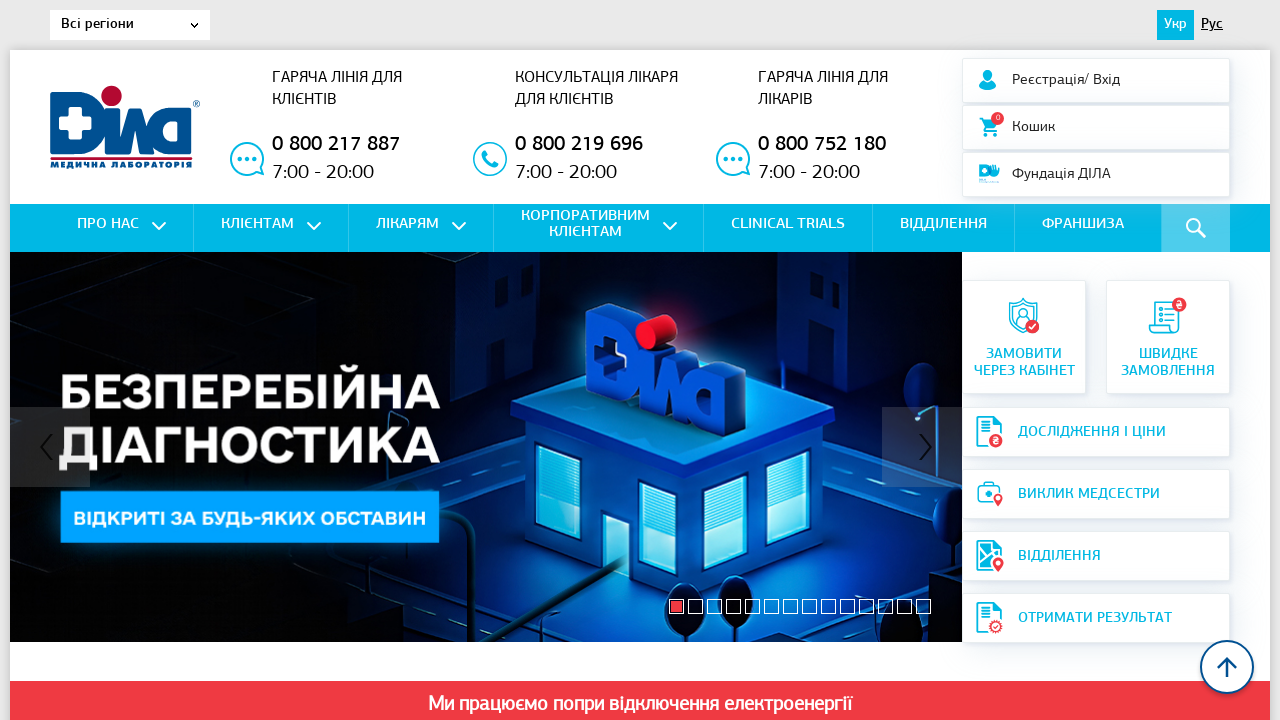

Located header auth button element
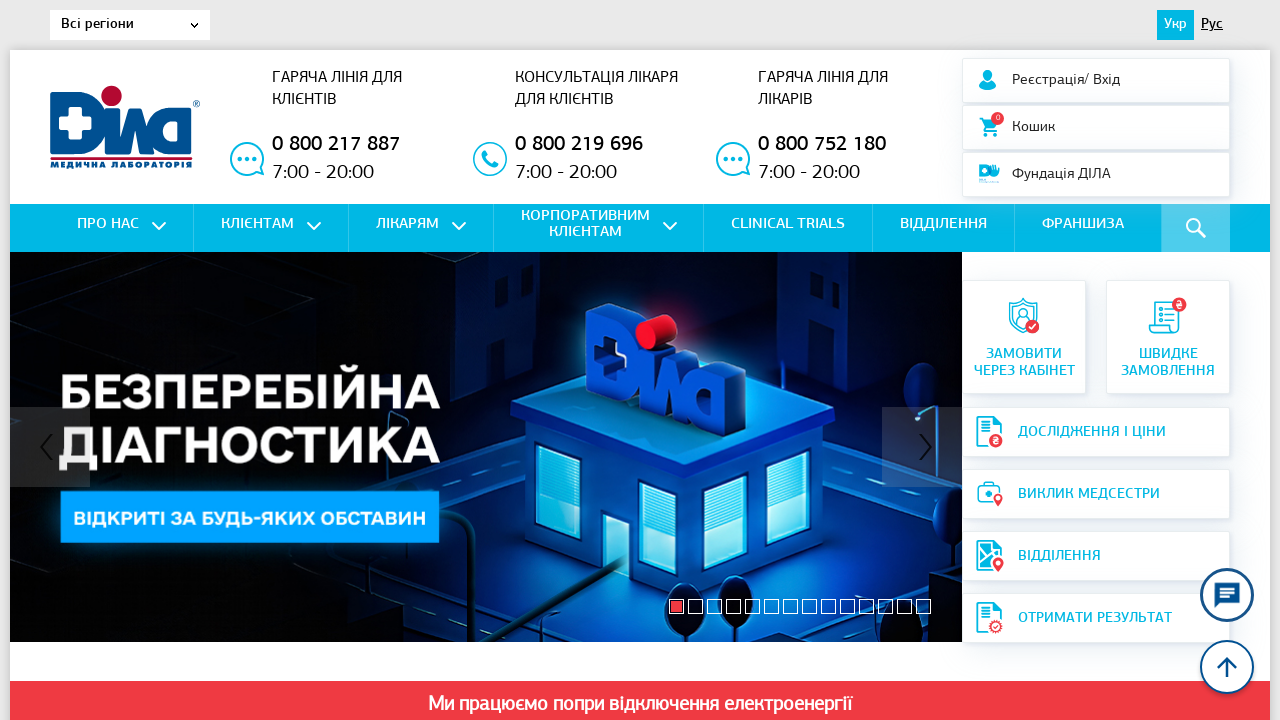

Header auth button element became visible
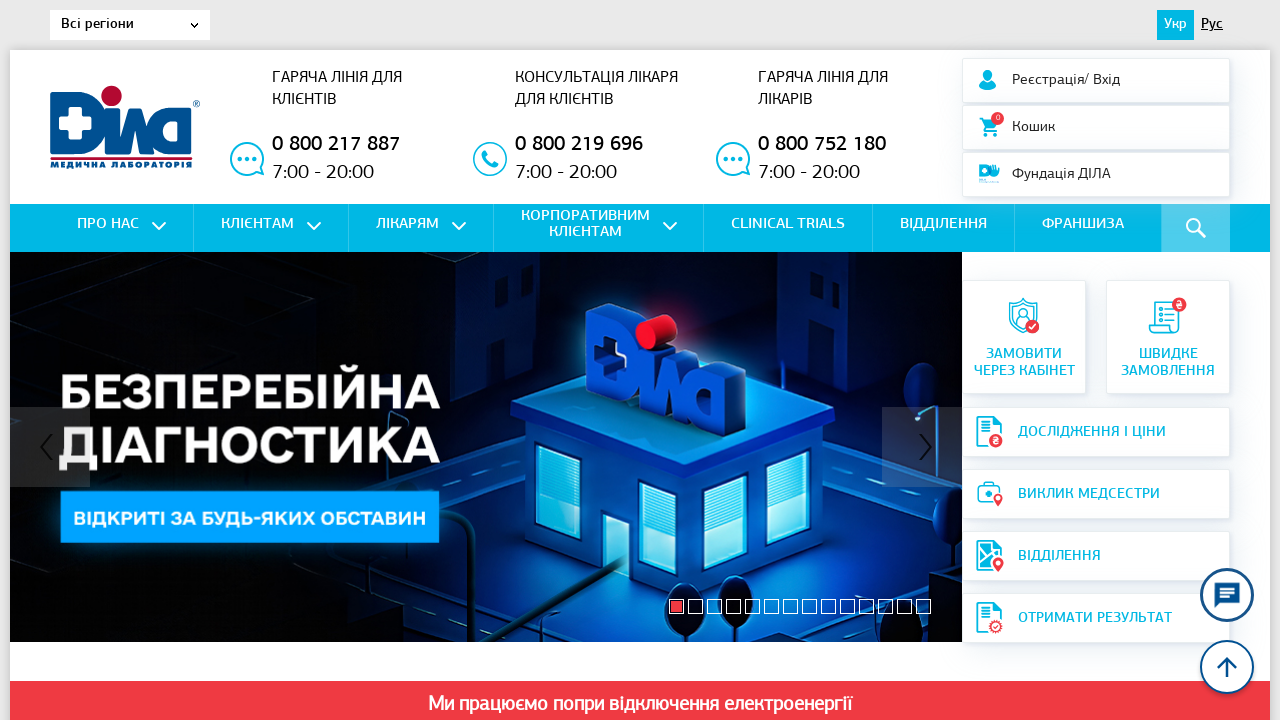

Verified header auth button element is visible
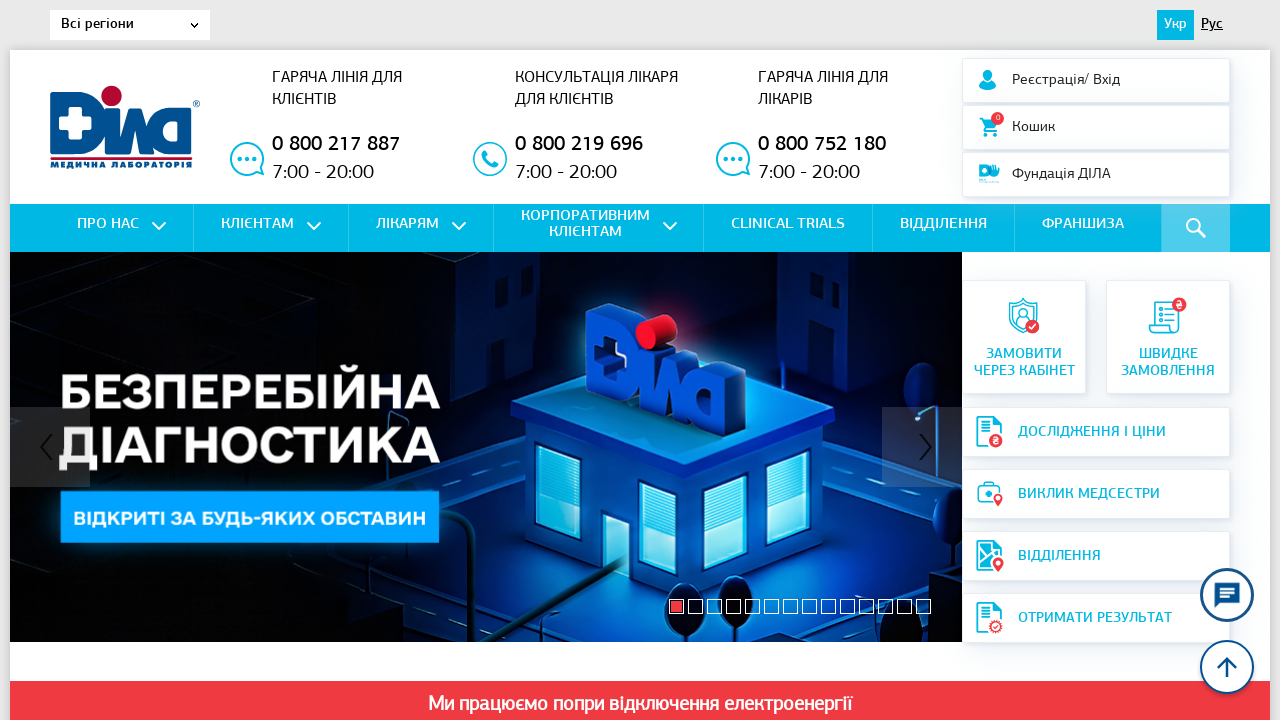

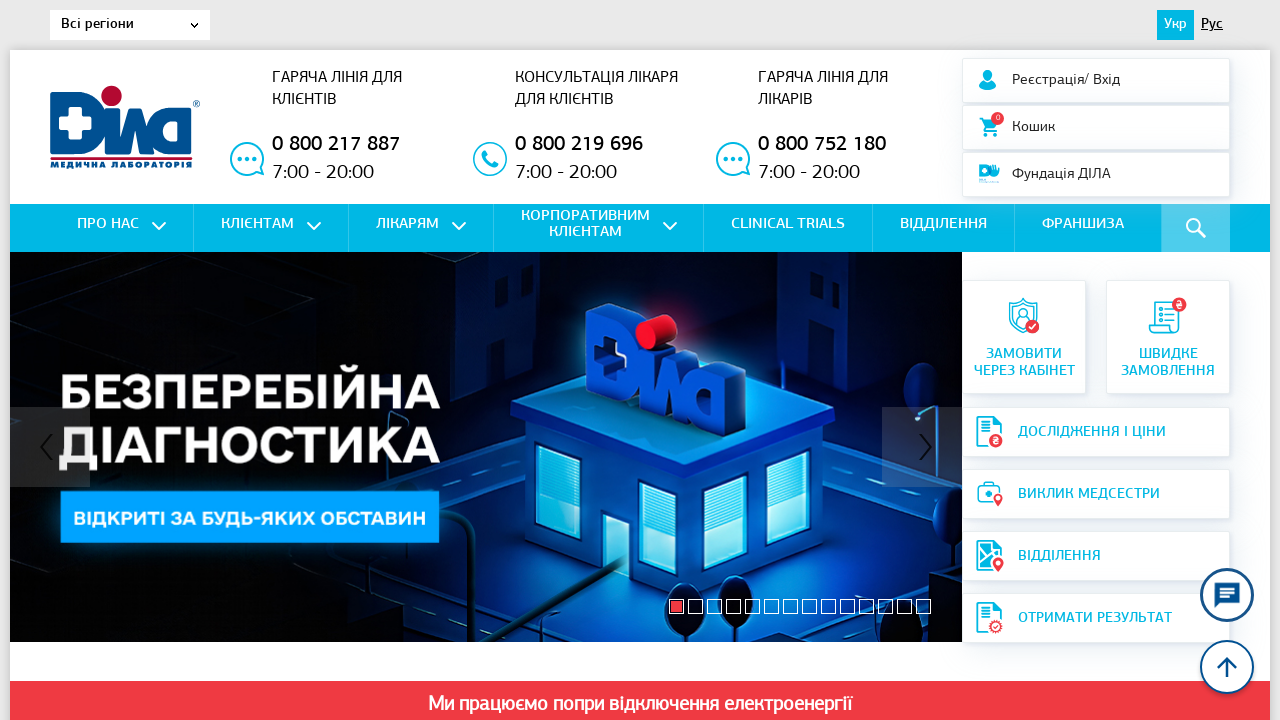